Fills out a registration form with personal information and submits it by clicking the register button

Starting URL: https://parabank.parasoft.com/parabank/register.htm

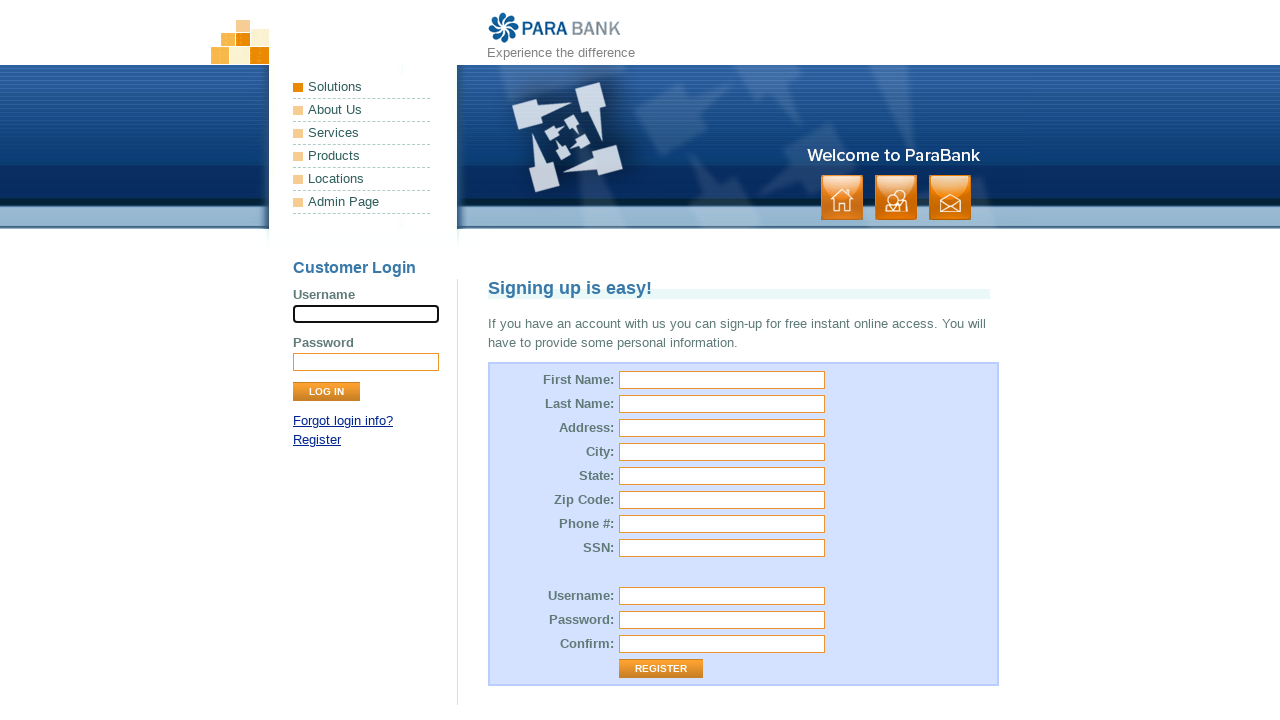

Filled first name field with 'John' on #customer\.firstName
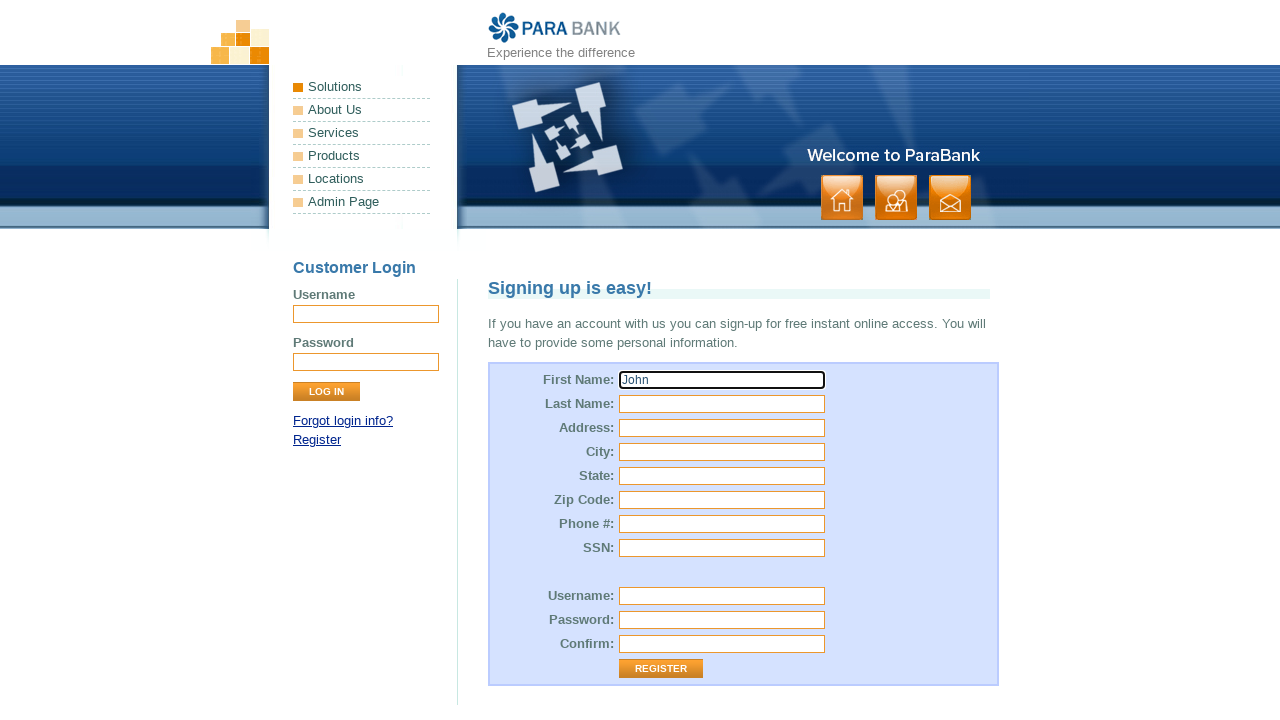

Filled last name field with 'Smith' on [name='customer.lastName']
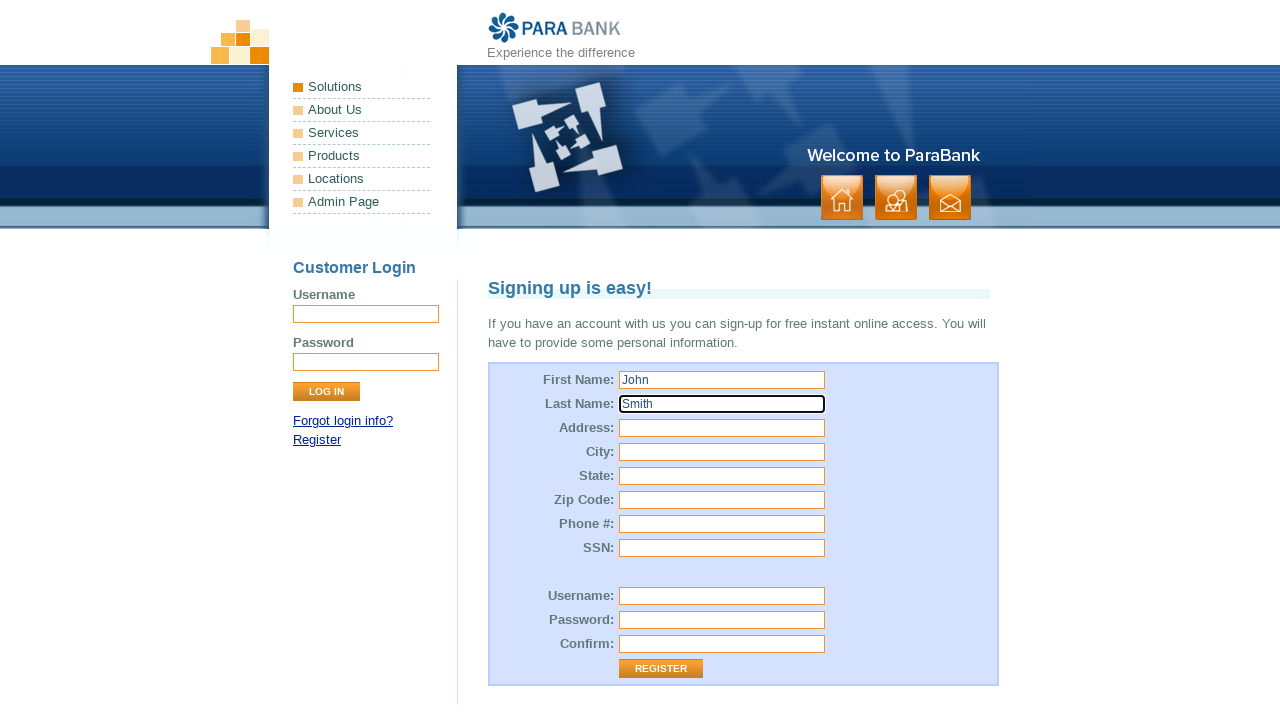

Filled street address with '4567 S Oak Street' on #customer\.address\.street
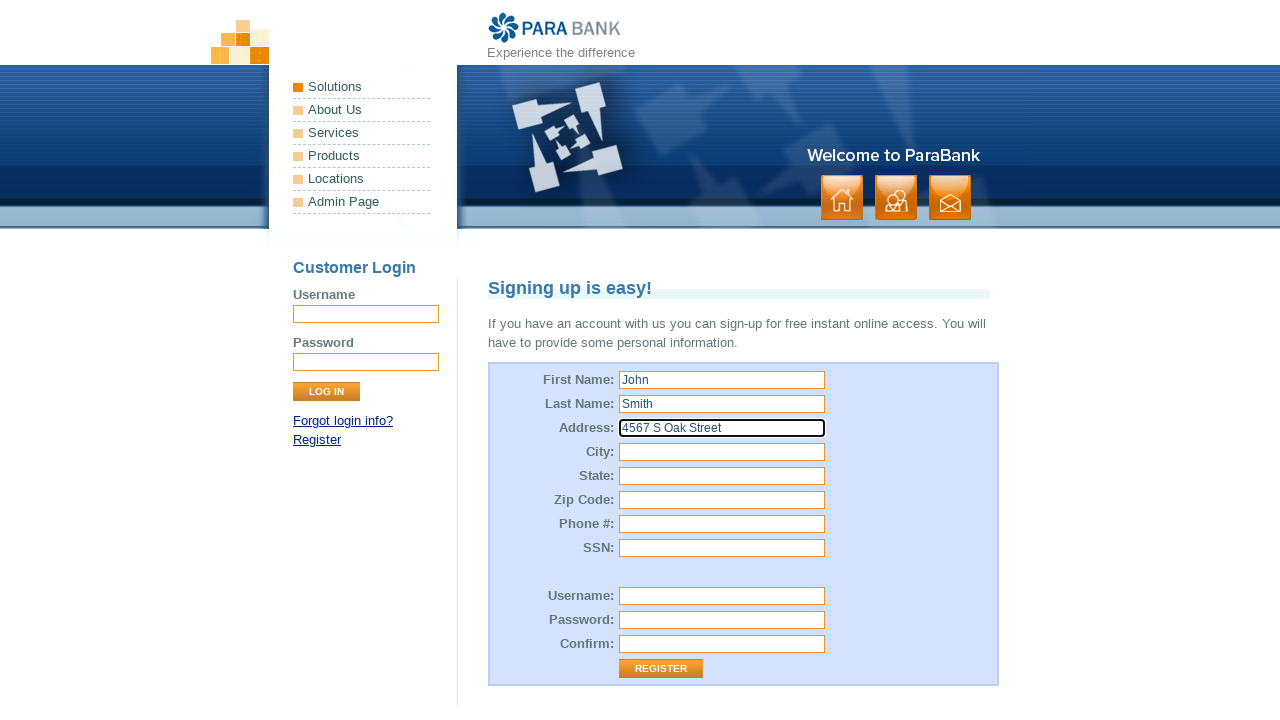

Filled city field with 'Los Angeles' on [name='customer.address.city']
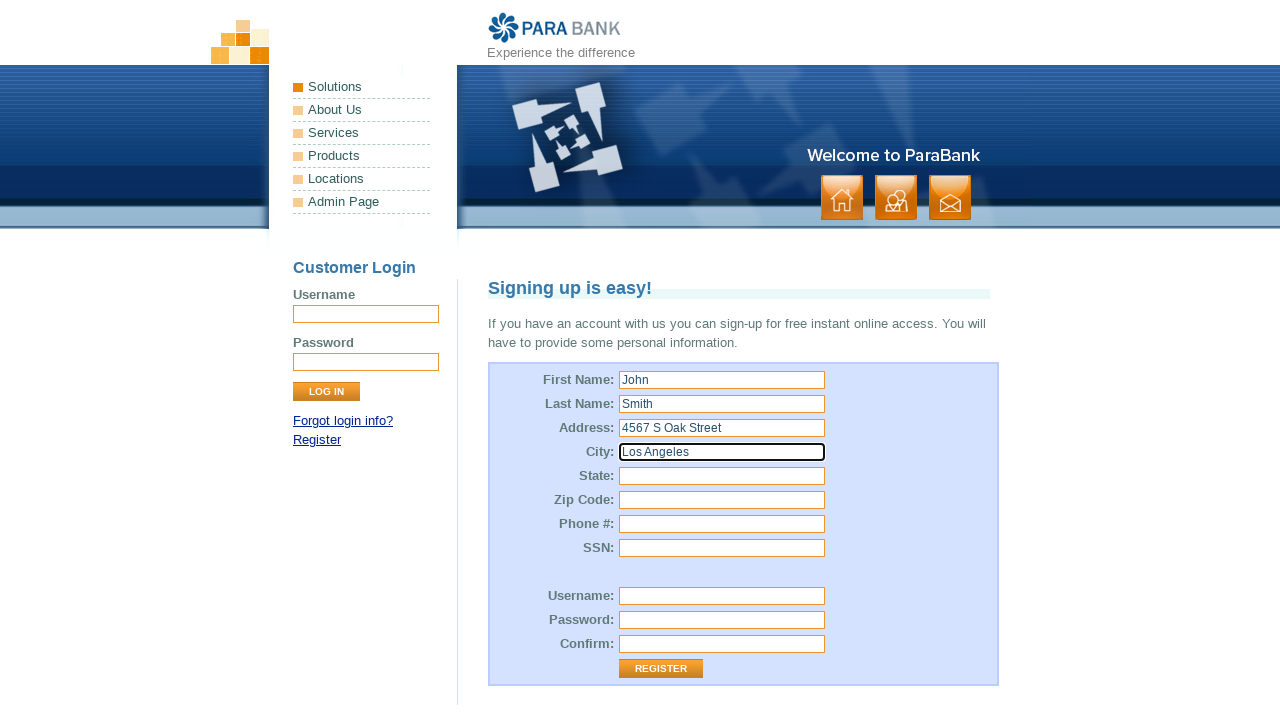

Filled state field with 'California' on #customer\.address\.state
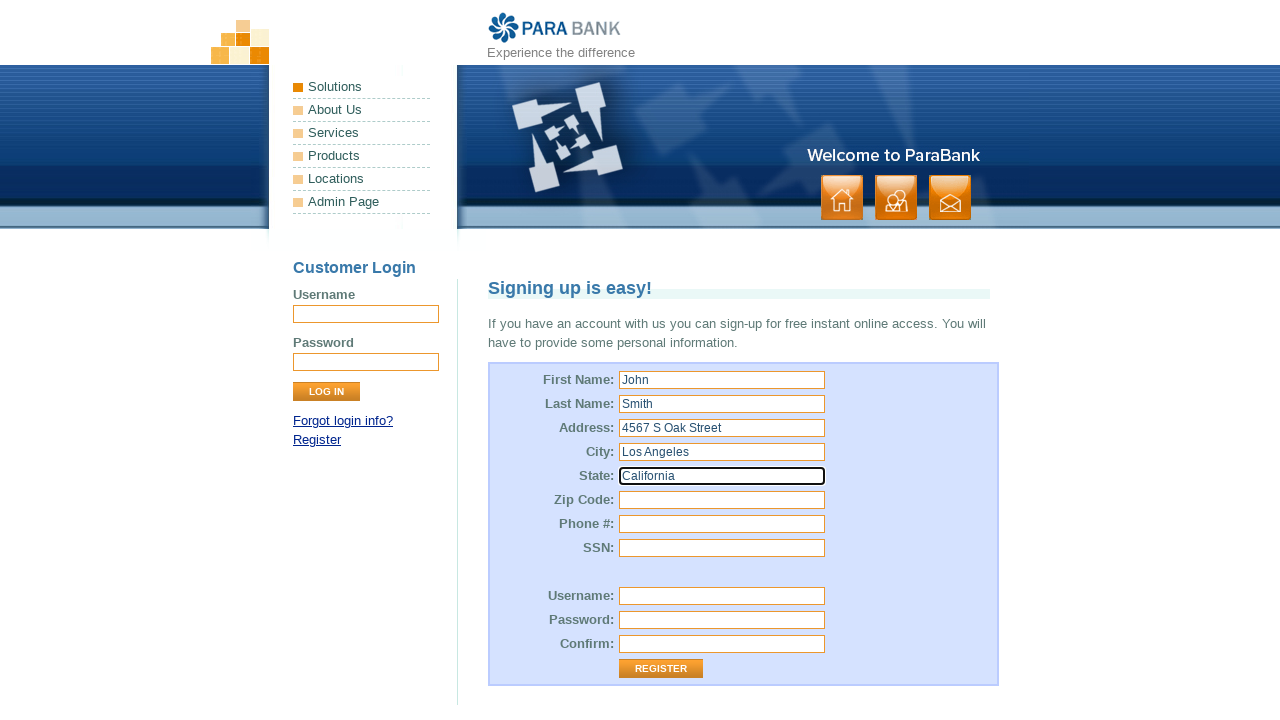

Filled zip code field with '90001' on [name='customer.address.zipCode']
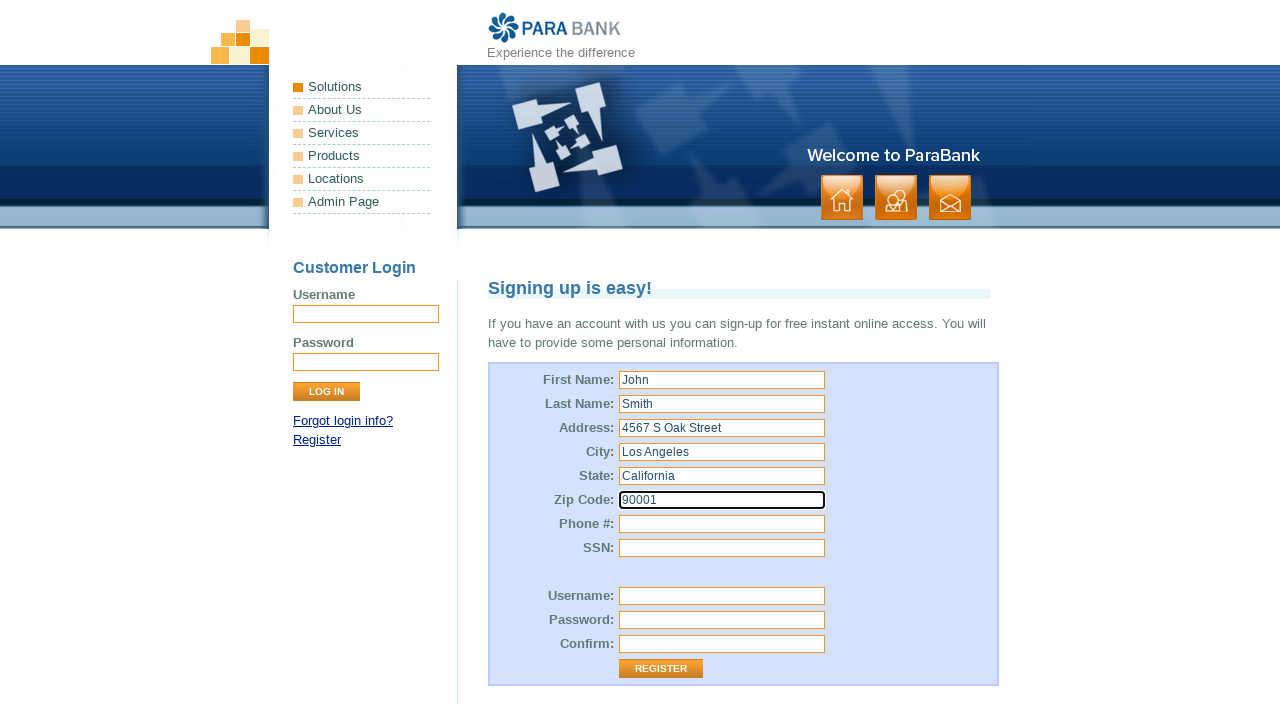

Filled phone number field with '555-123-4567' on #customer\.phoneNumber
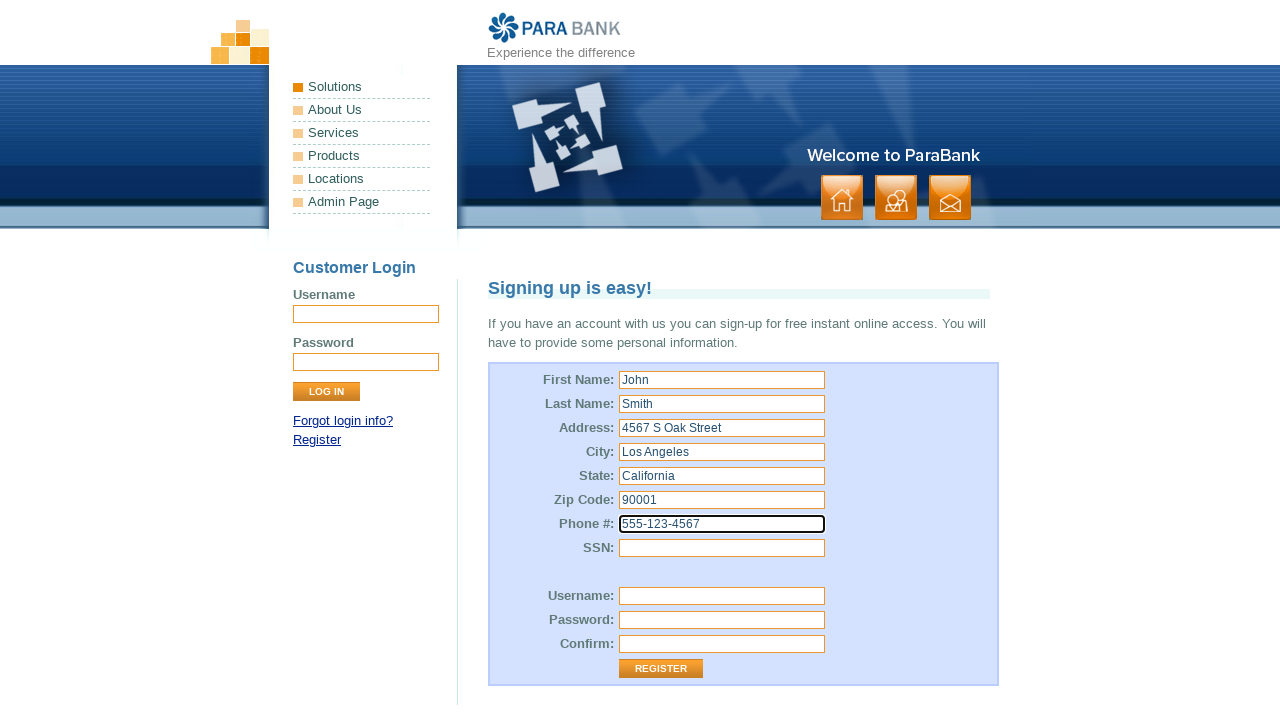

Filled SSN field with '987-65-4321' on [name='customer.ssn']
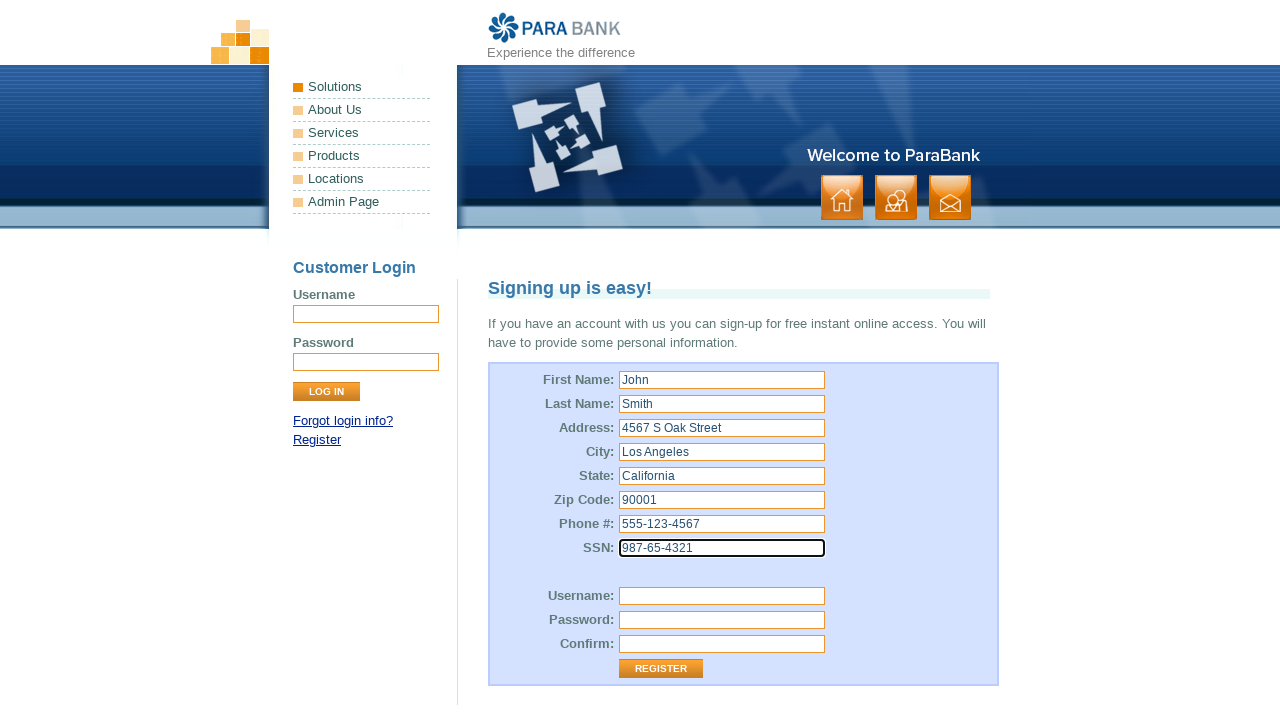

Filled username field with 'johnsmith2024' on #customer\.username
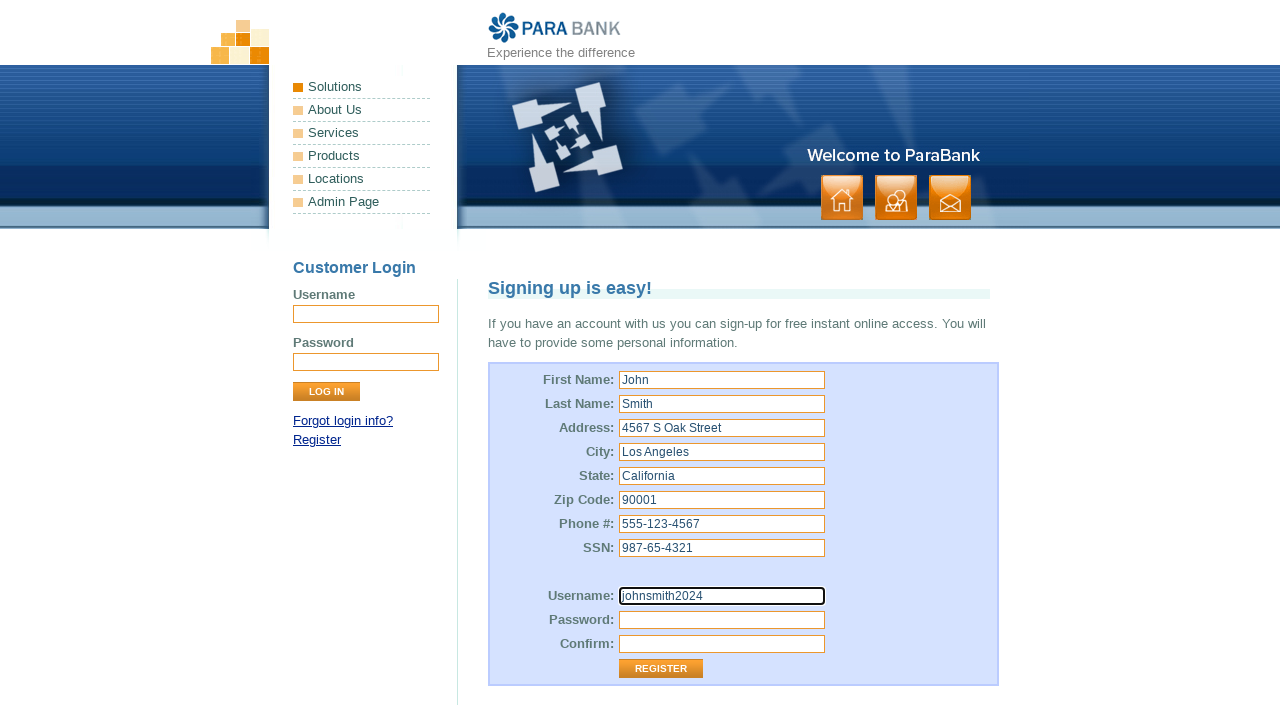

Filled password field with 'securePass123' on [name='customer.password']
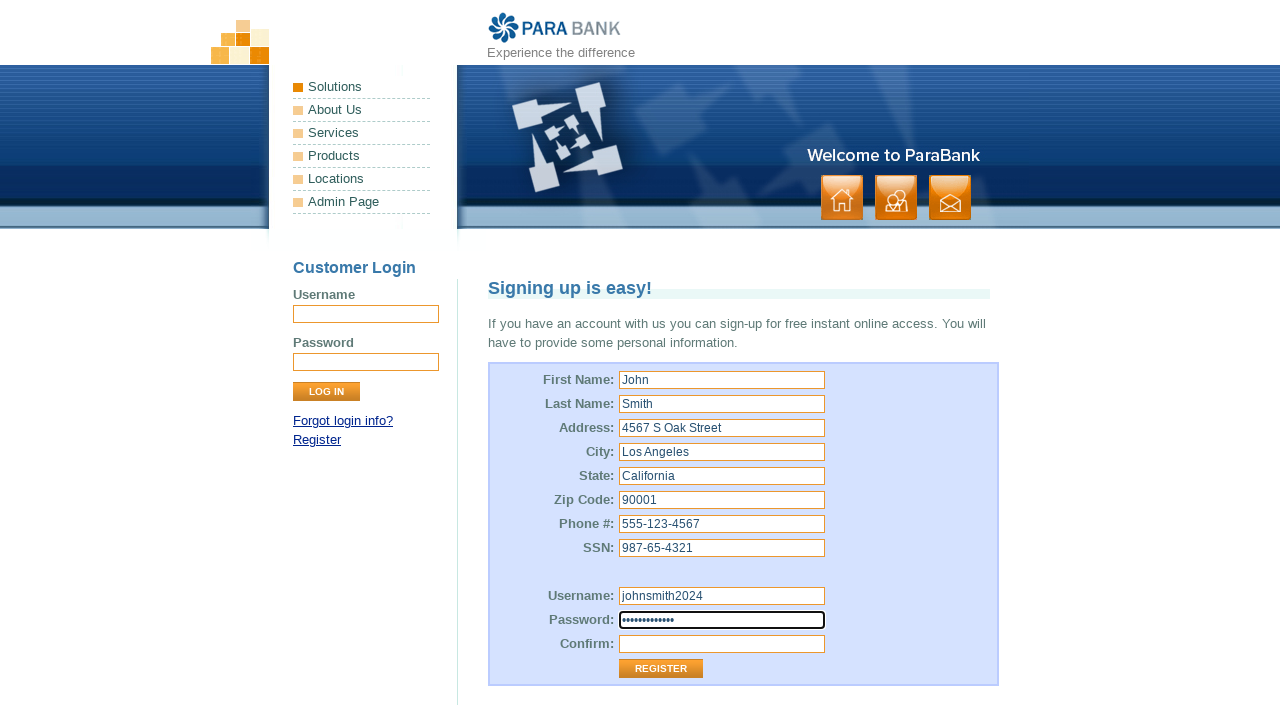

Filled confirm password field with 'securePass123' on #repeatedPassword
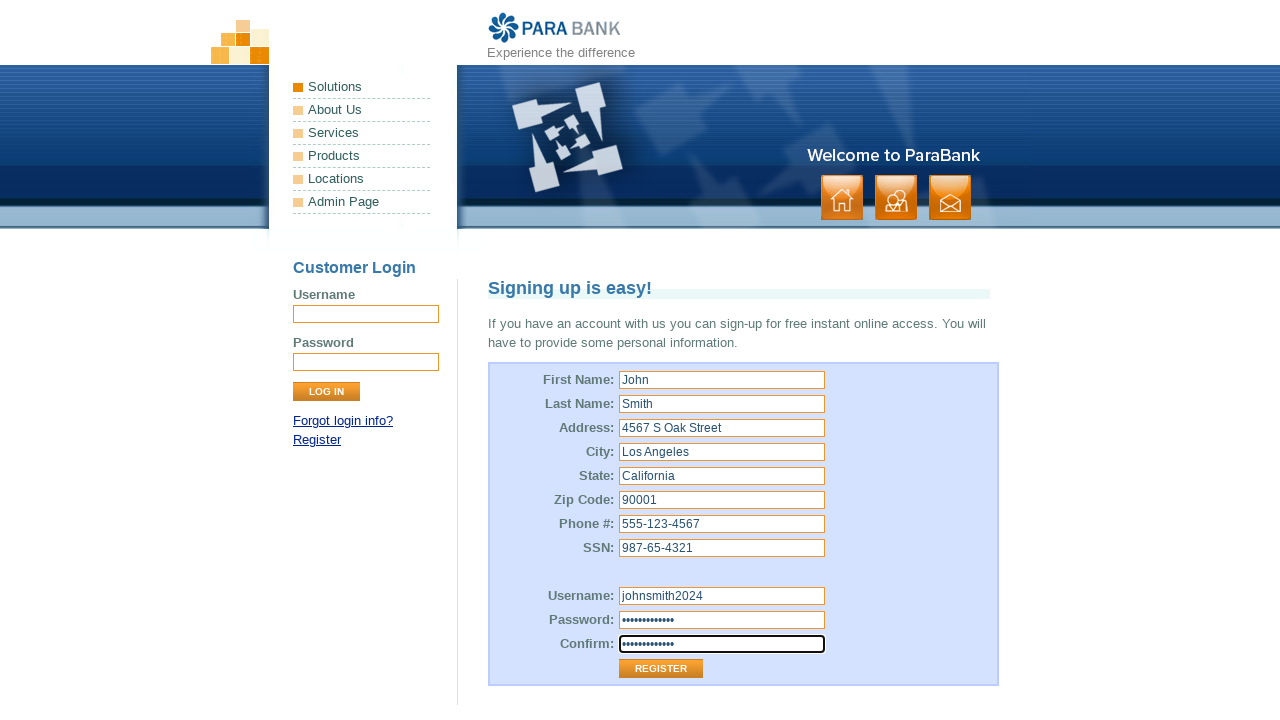

Clicked register button to submit the form at (896, 198) on .button
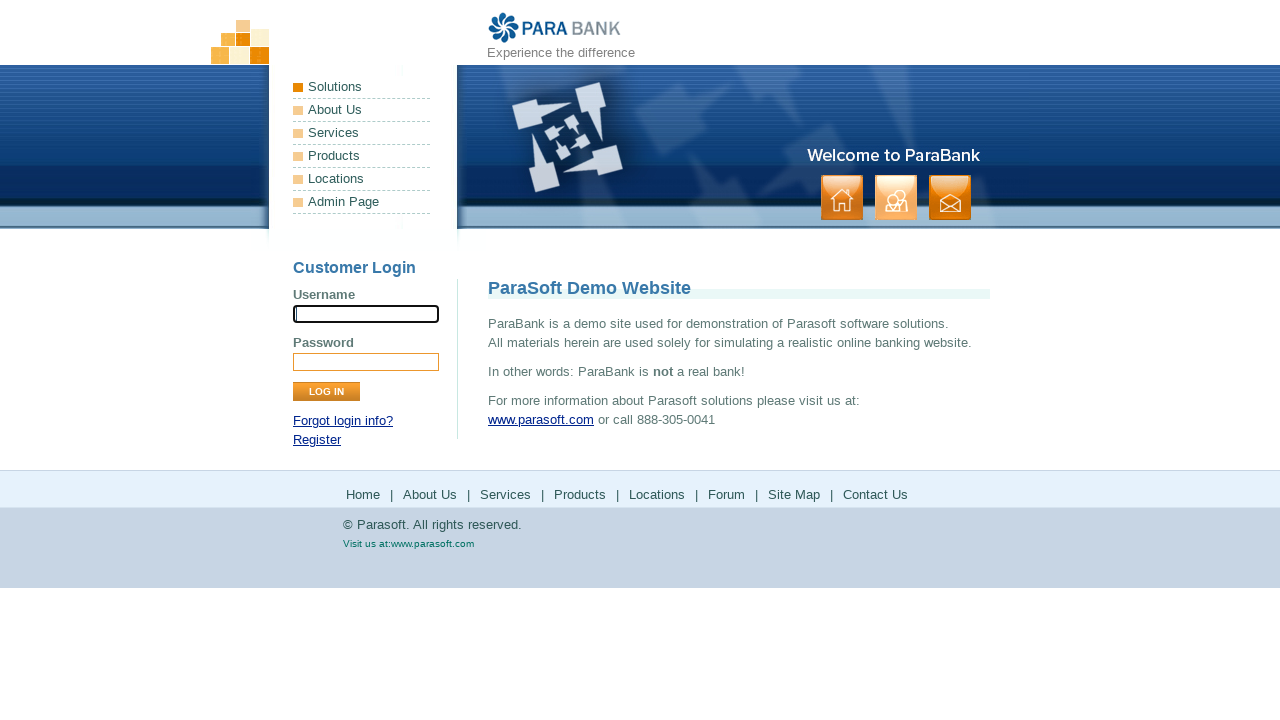

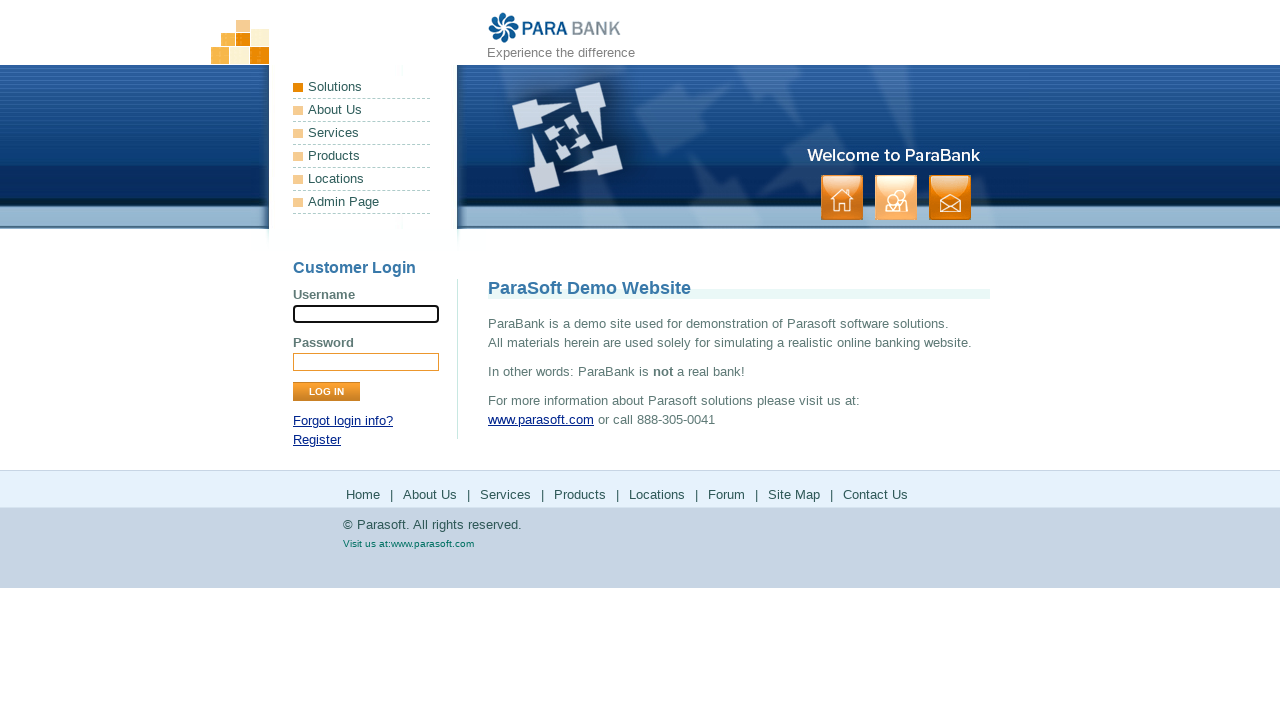